Tests hover functionality by hovering over user profiles to reveal hidden content and clicking view profile links

Starting URL: http://the-internet.herokuapp.com/hovers

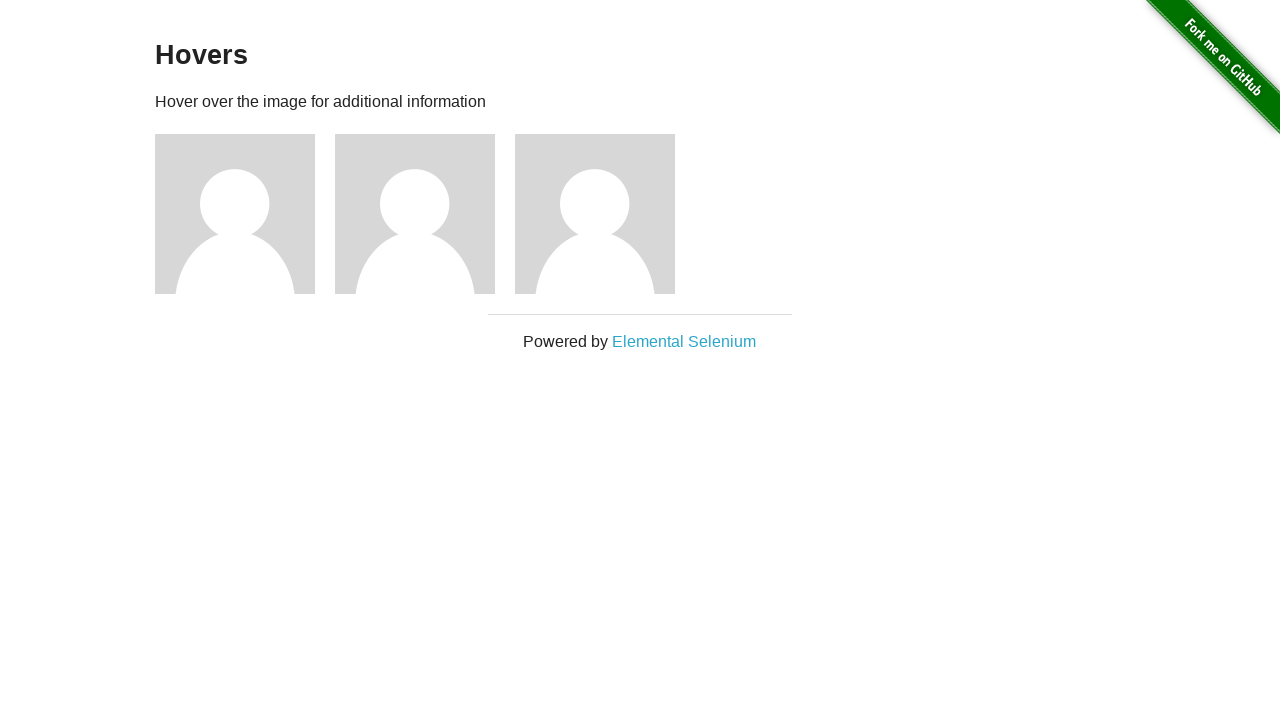

Hovered over first user profile image to reveal hidden content at (235, 214) on xpath=//*[@id='content']/div/div[1]/img
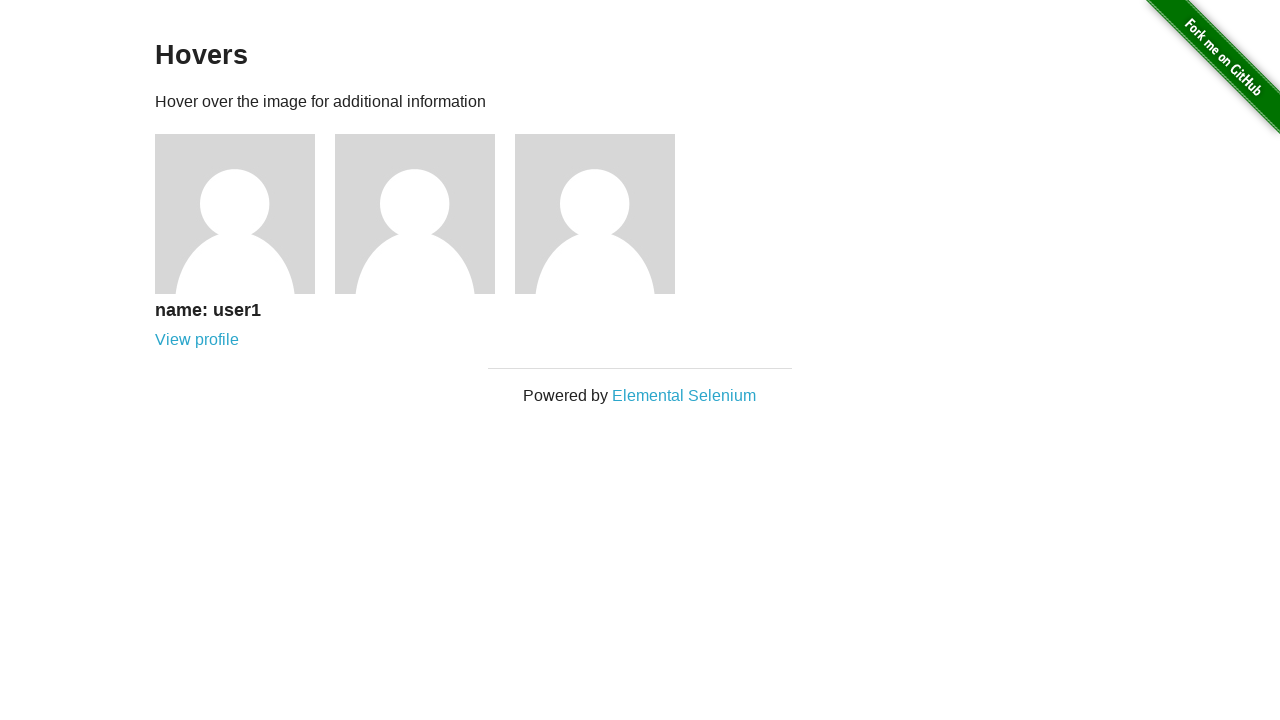

User name appeared after hovering over first profile
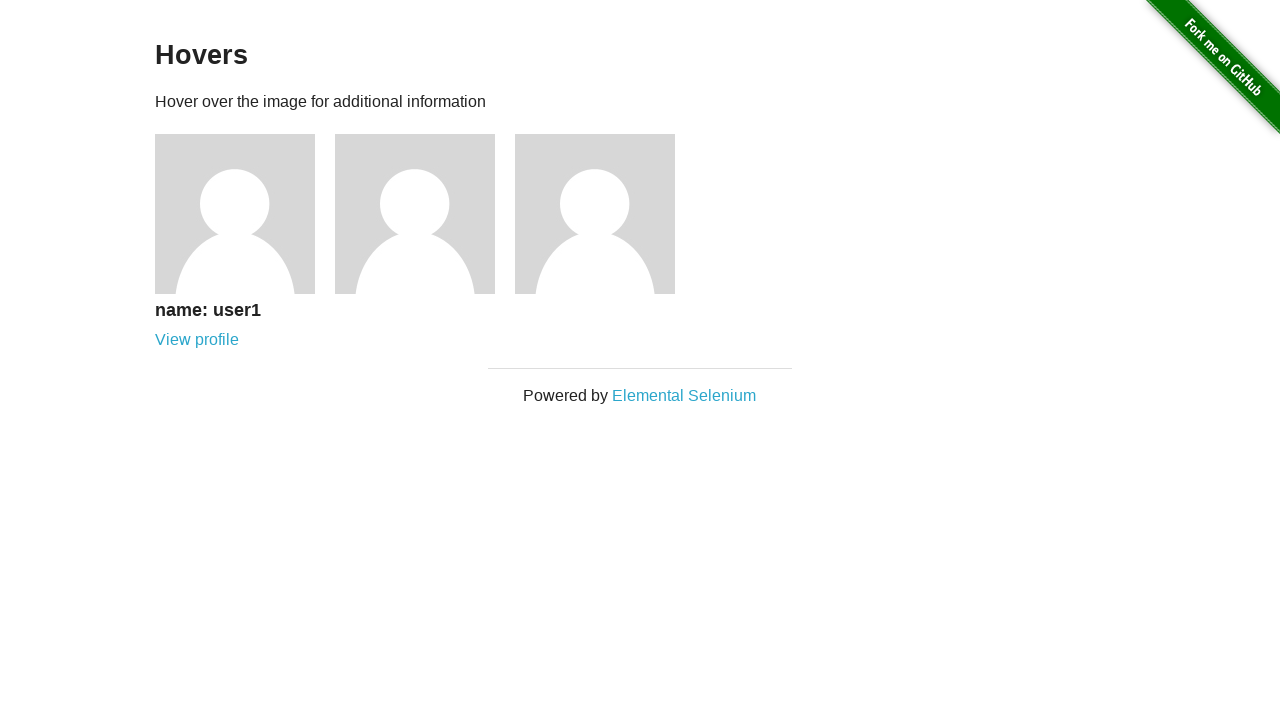

Clicked view profile link for first user at (197, 340) on xpath=//*[@id='content']/div/div[1]/div/a
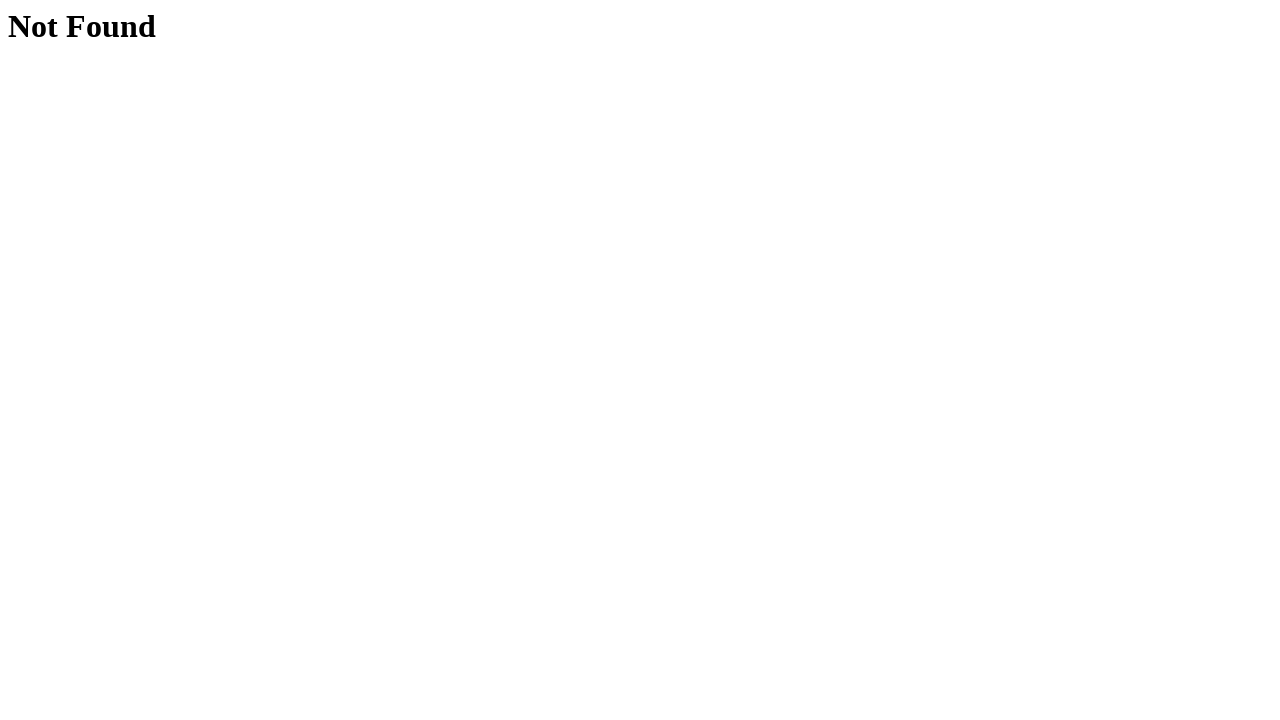

Navigated back to hovers page
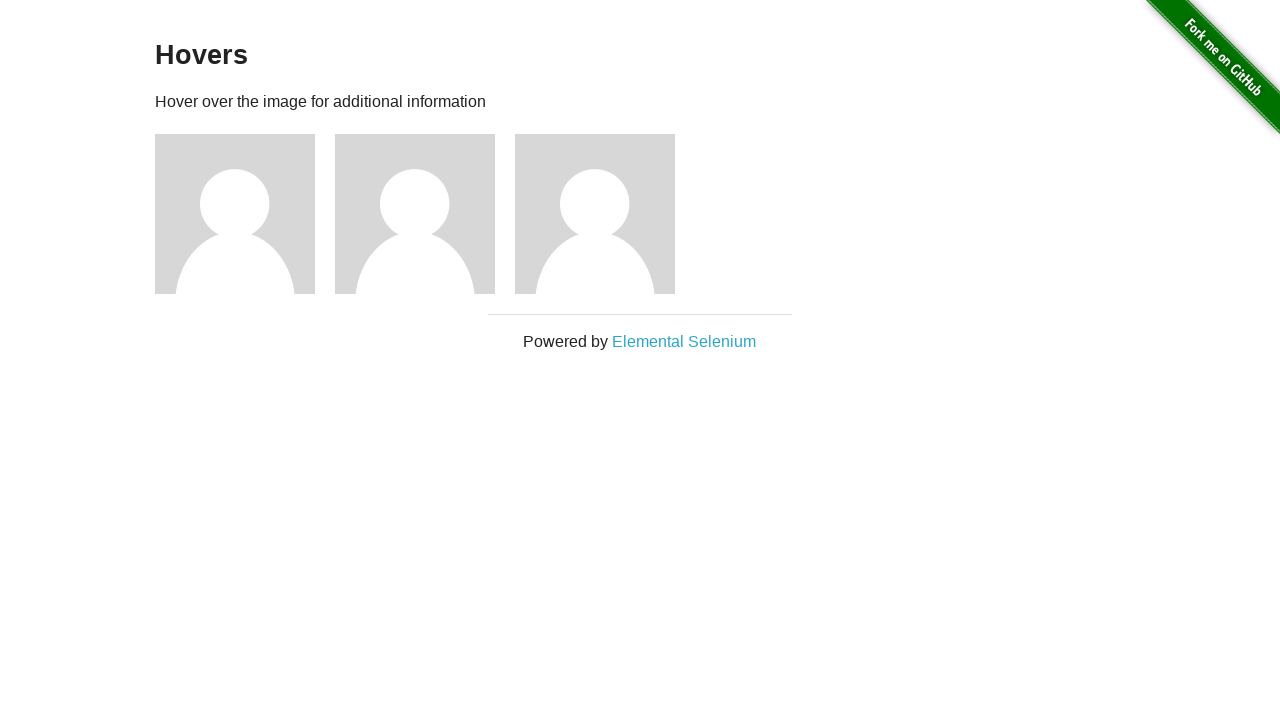

Hovered over second user profile image to reveal hidden content at (415, 214) on xpath=//*[@id='content']/div/div[2]/img
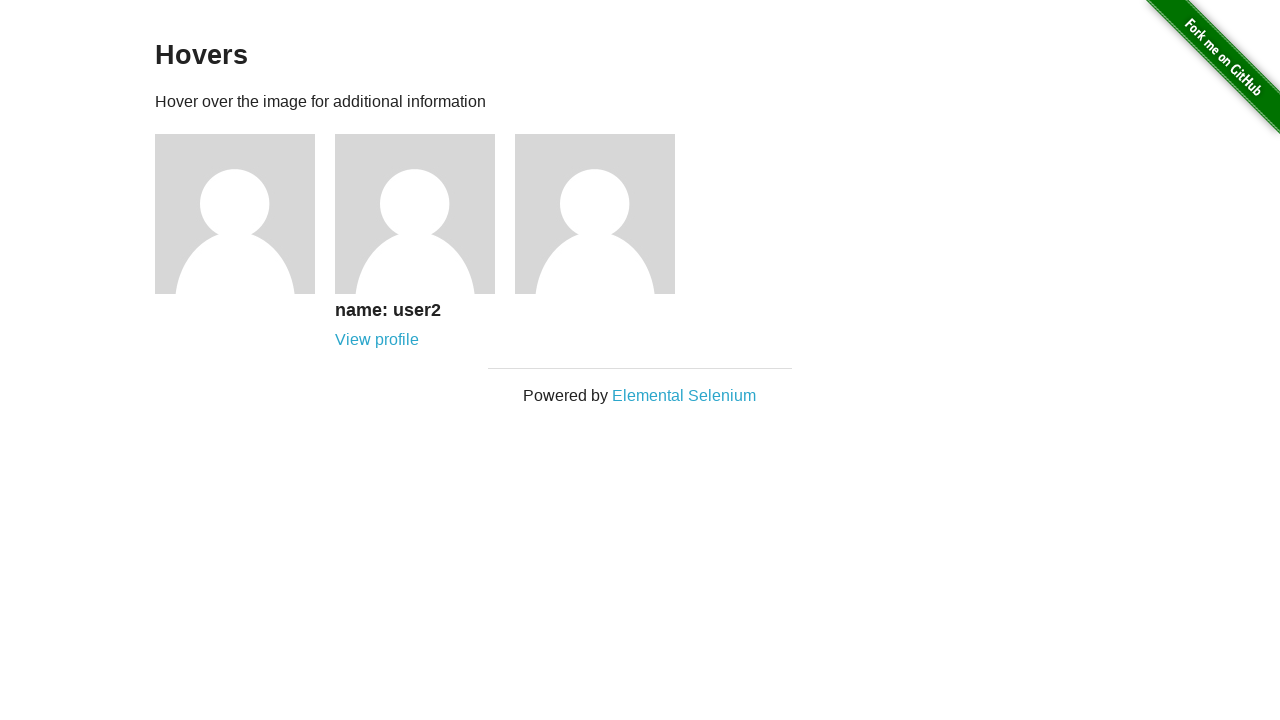

User name appeared after hovering over second profile
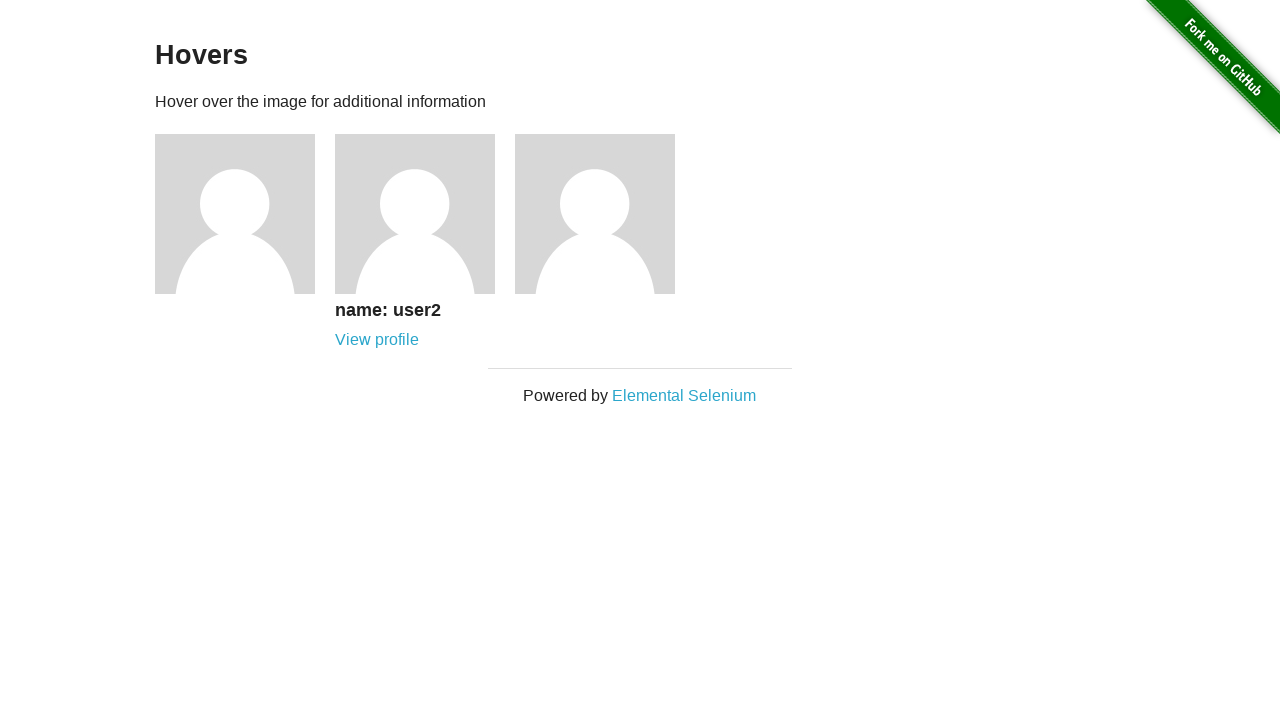

Clicked view profile link for second user at (377, 340) on xpath=//*[@id='content']/div/div[2]/div/a
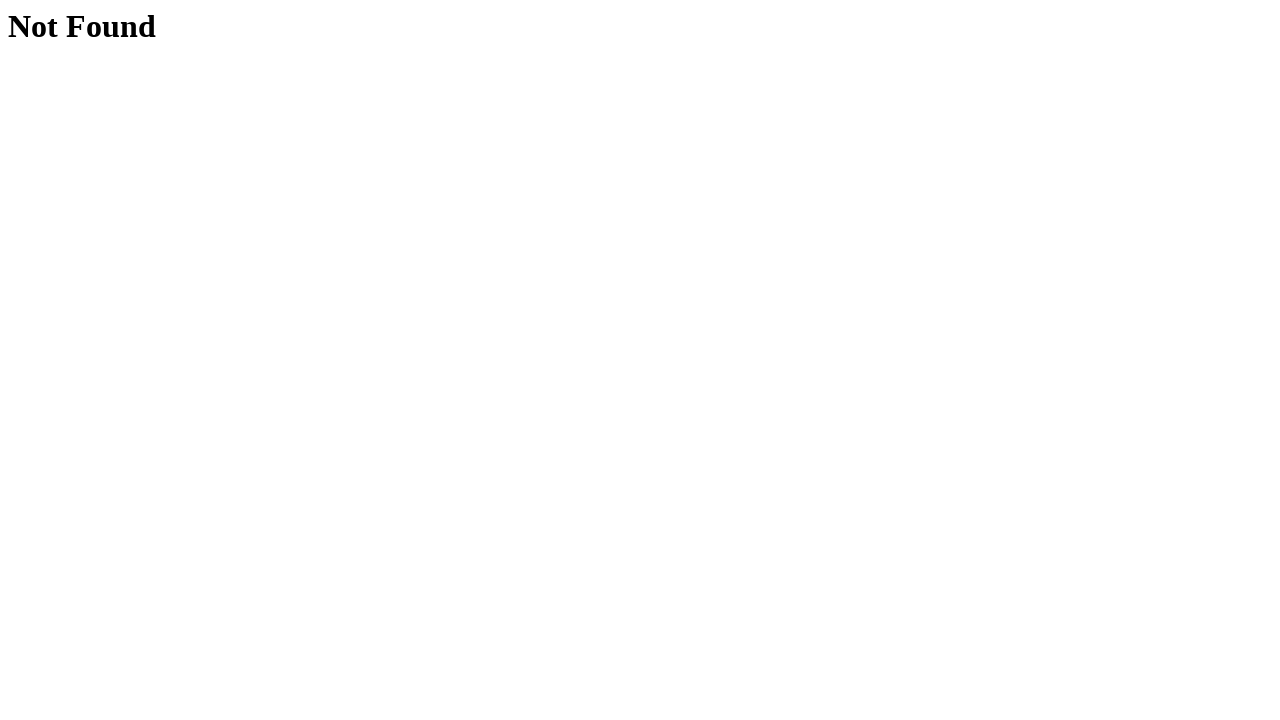

Navigated back to hovers page
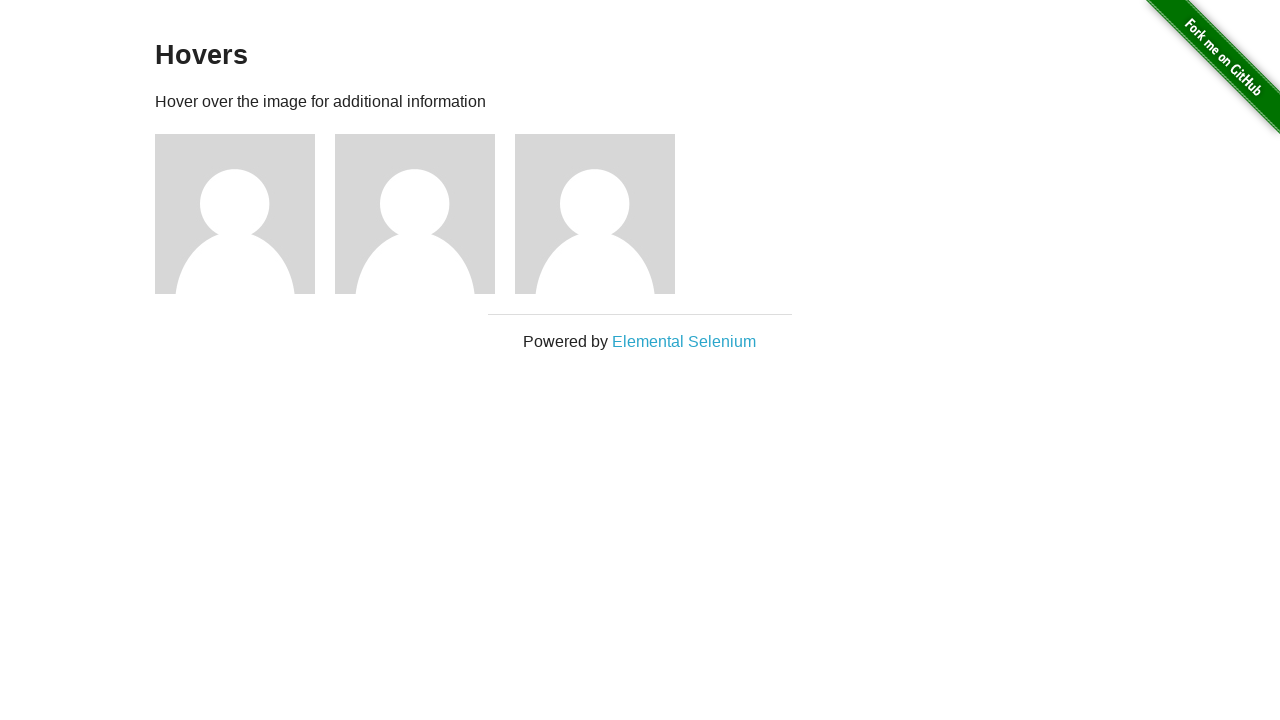

Hovered over third user profile image to reveal hidden content at (595, 214) on xpath=//*[@id='content']/div/div[3]/img
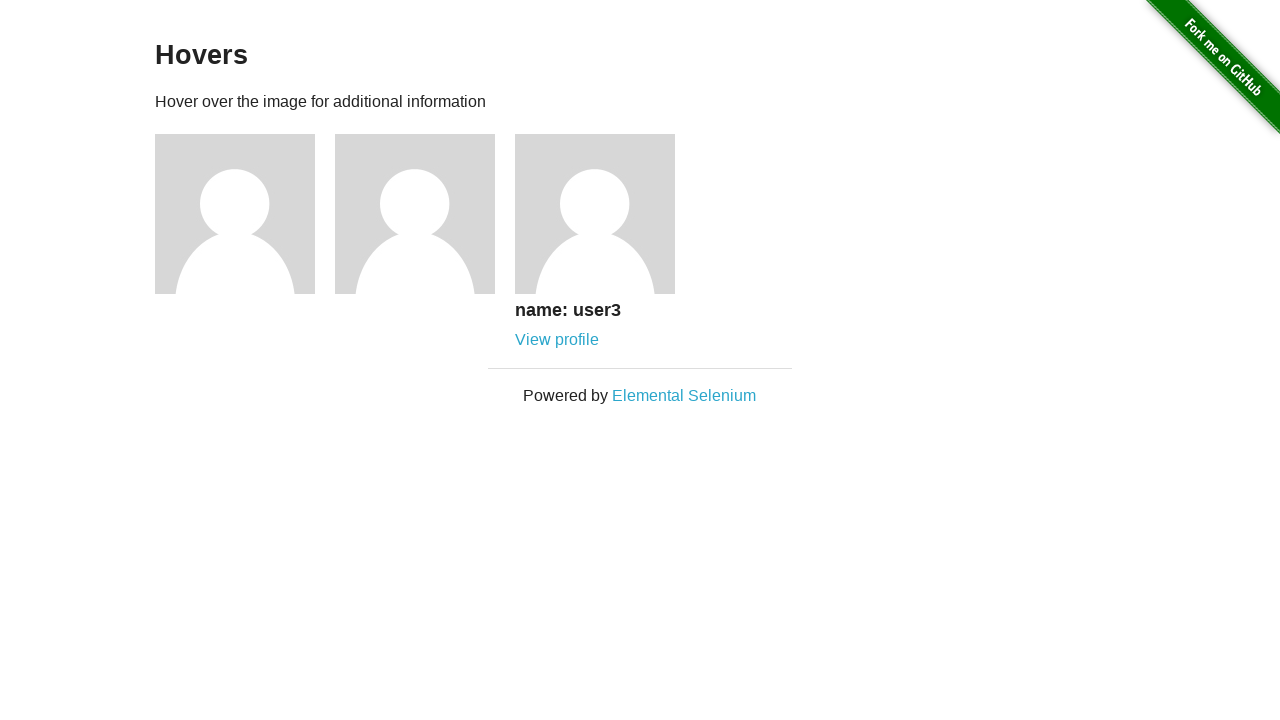

User name appeared after hovering over third profile
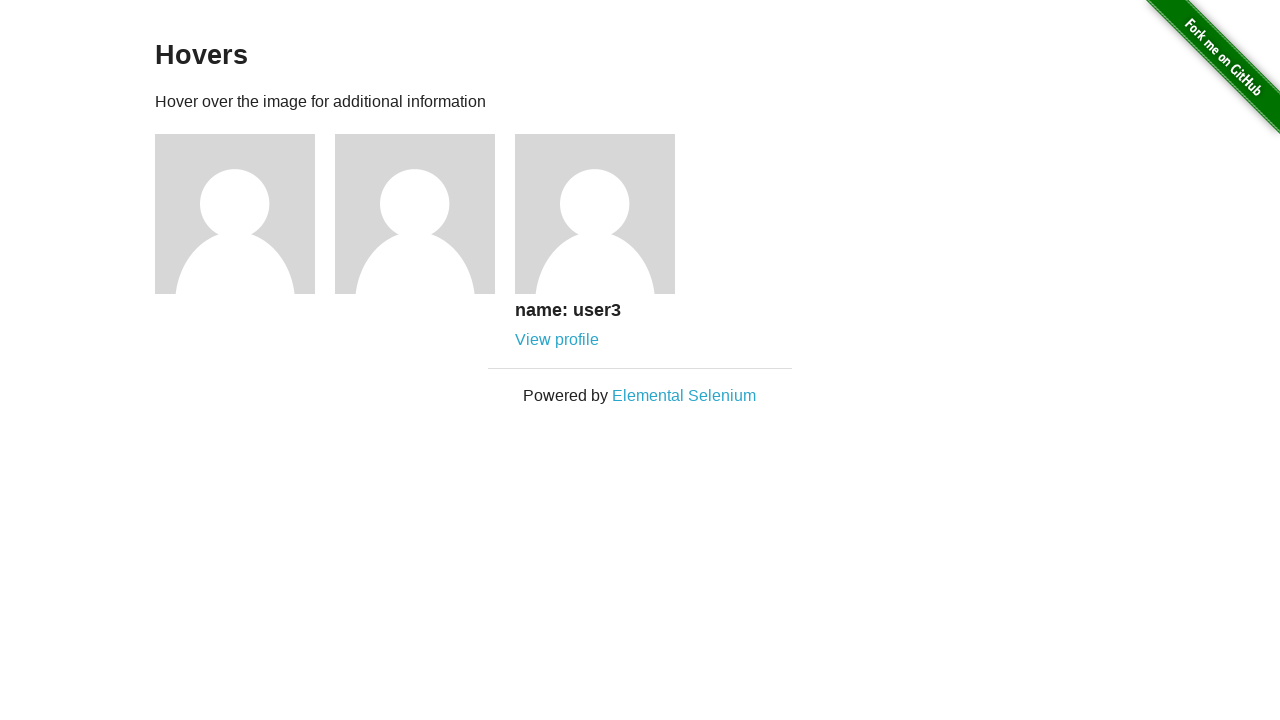

Clicked view profile link for third user at (557, 340) on xpath=//*[@id='content']/div/div[3]/div/a
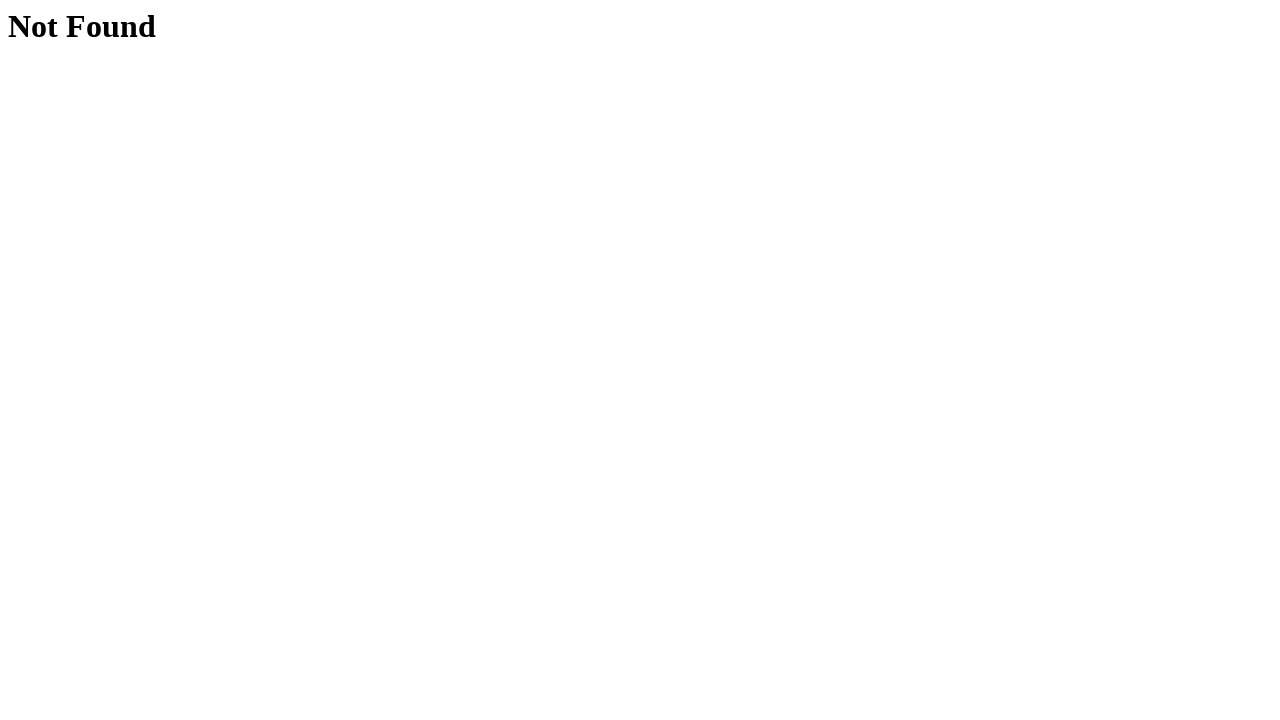

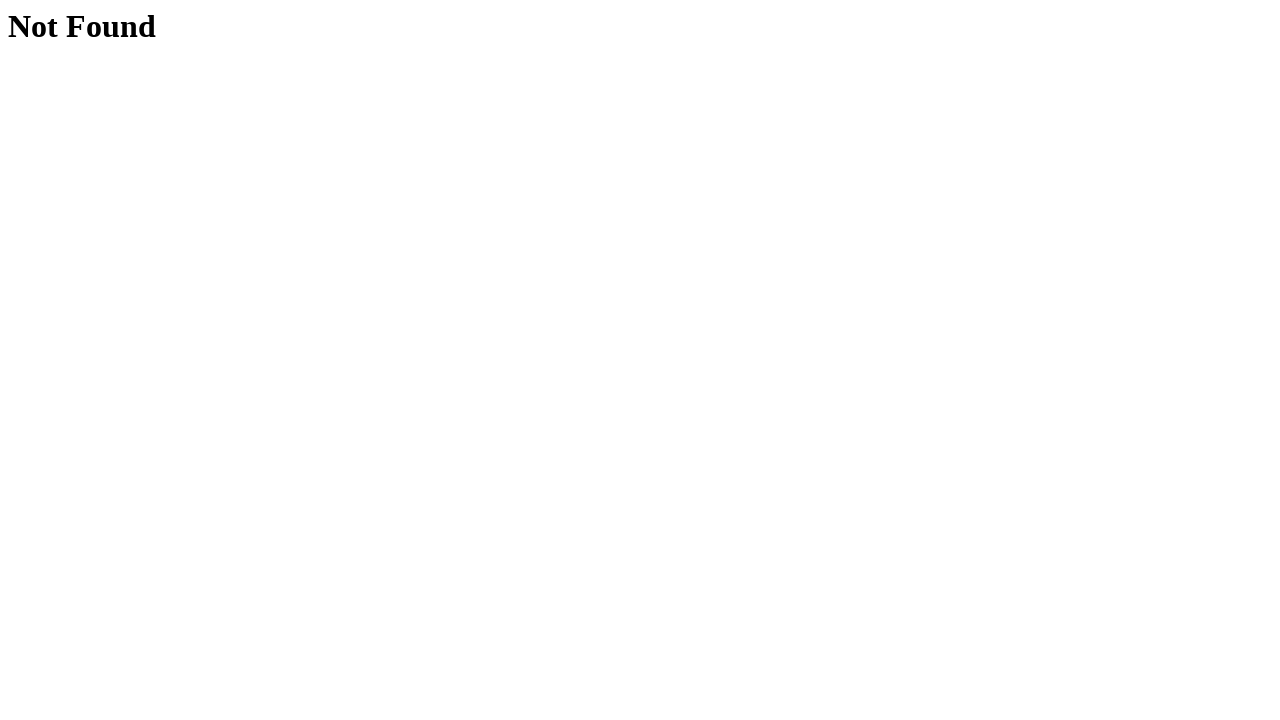